Tests jQuery UI custom dropdown by clicking to open it and selecting the "Dr." option from the salutation menu.

Starting URL: https://jqueryui.com/resources/demos/selectmenu/default.html

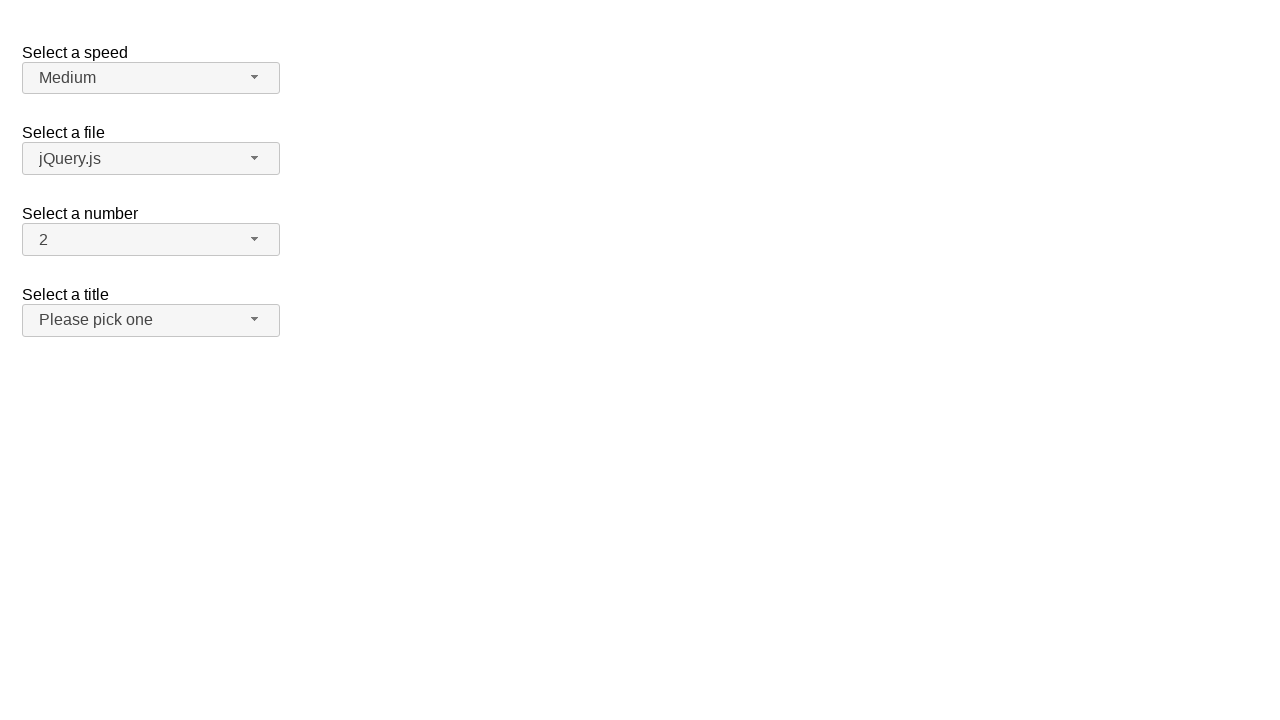

Clicked on the salutation dropdown button to open it at (151, 320) on span#salutation-button
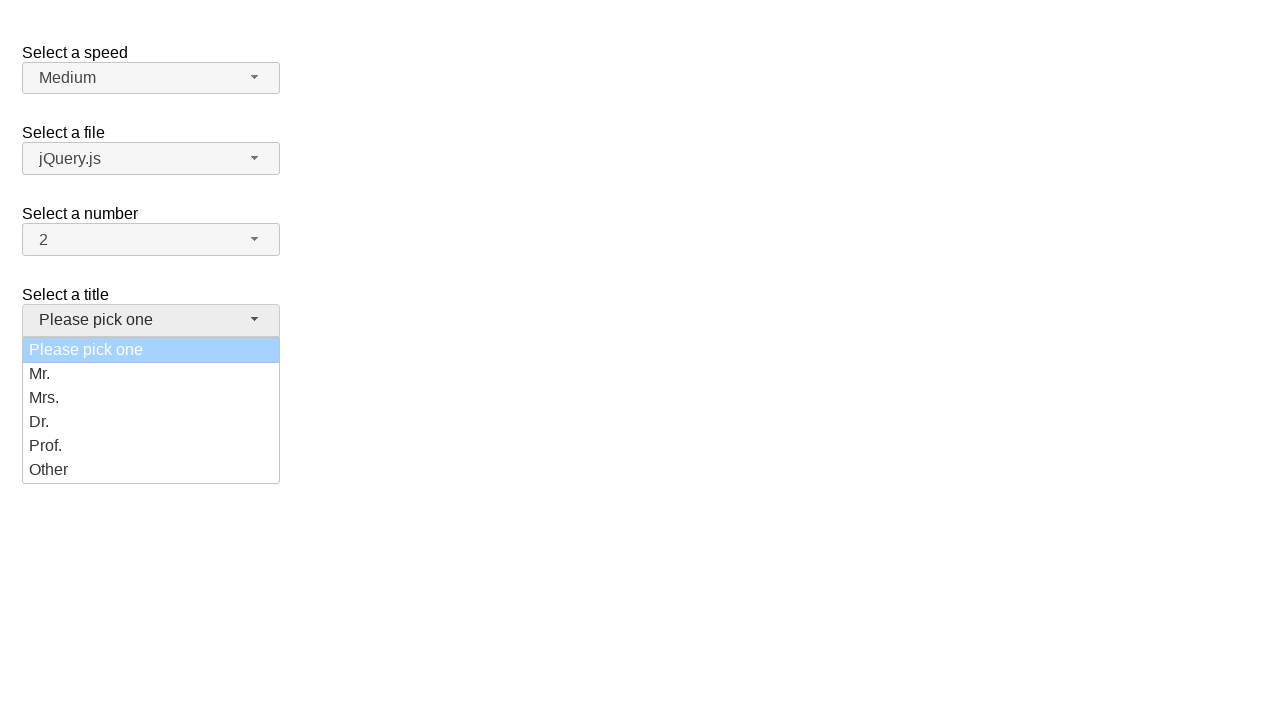

Dropdown menu items became visible
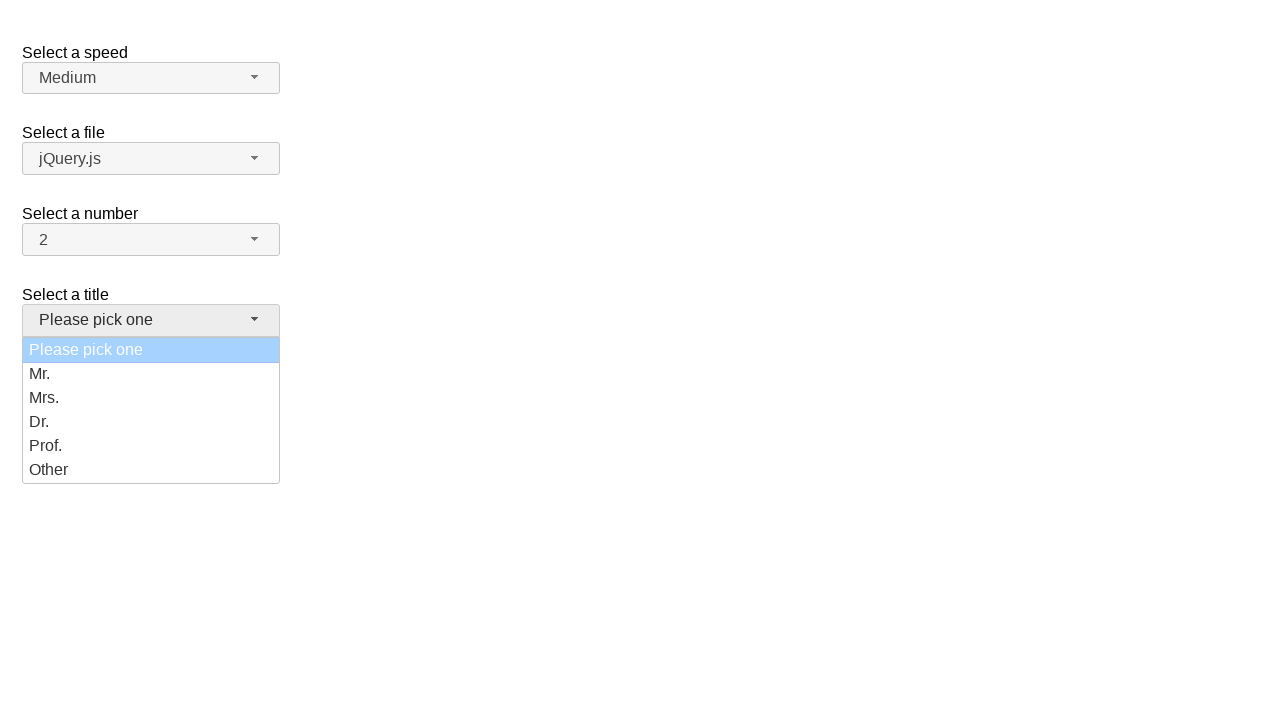

Selected 'Dr.' option from the salutation dropdown menu at (151, 422) on ul#salutation-menu div:has-text('Dr.')
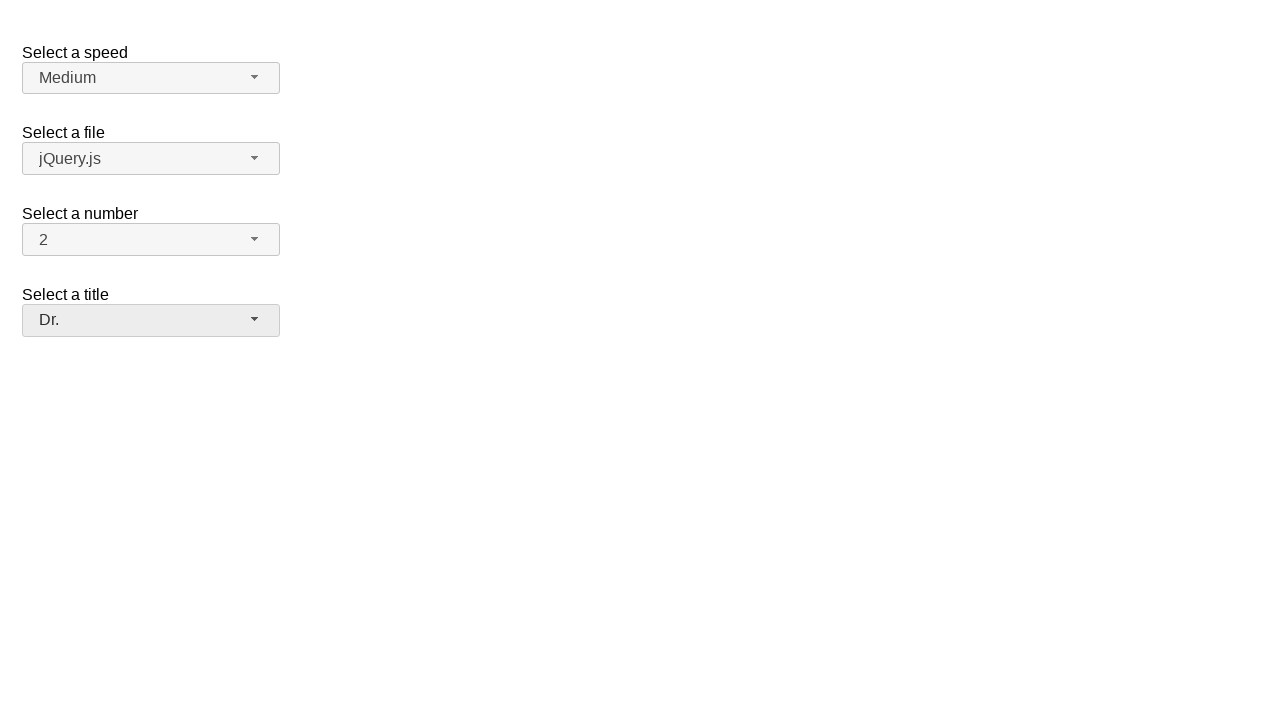

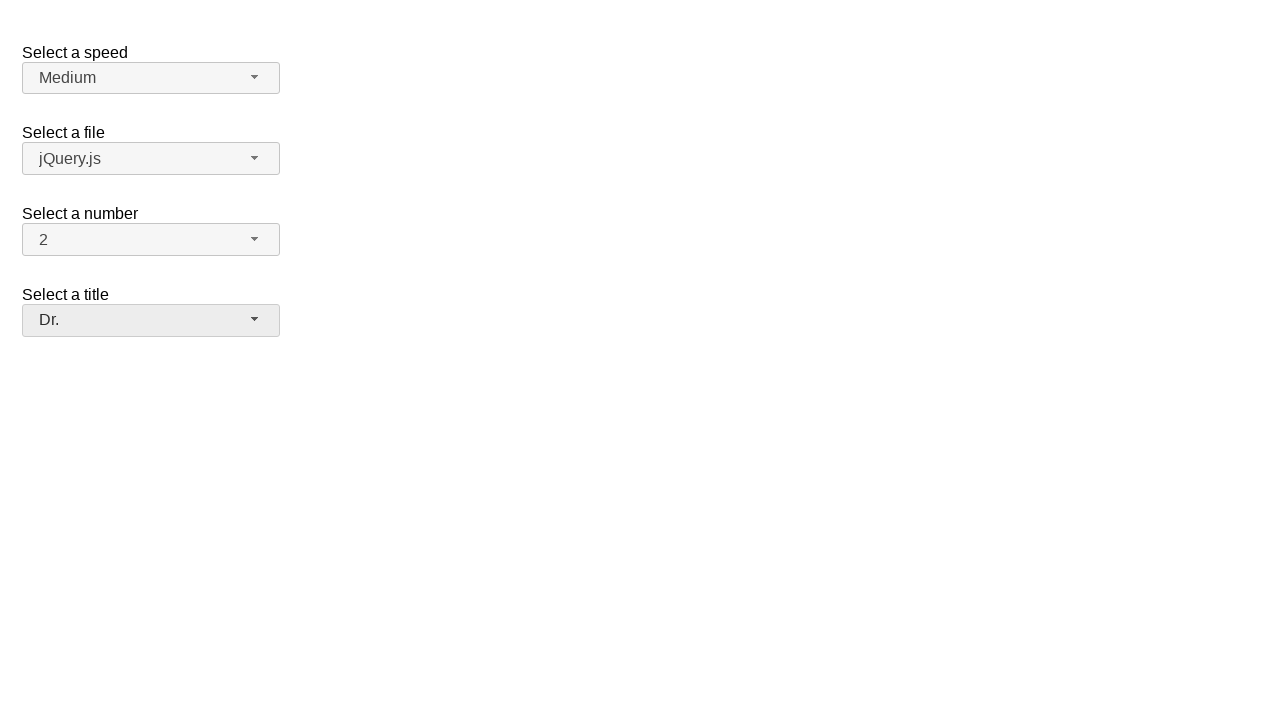